Tests text copying functionality by entering text in one field, clicking a copy button, and verifying the text appears in another field

Starting URL: https://testautomationpractice.blogspot.com/

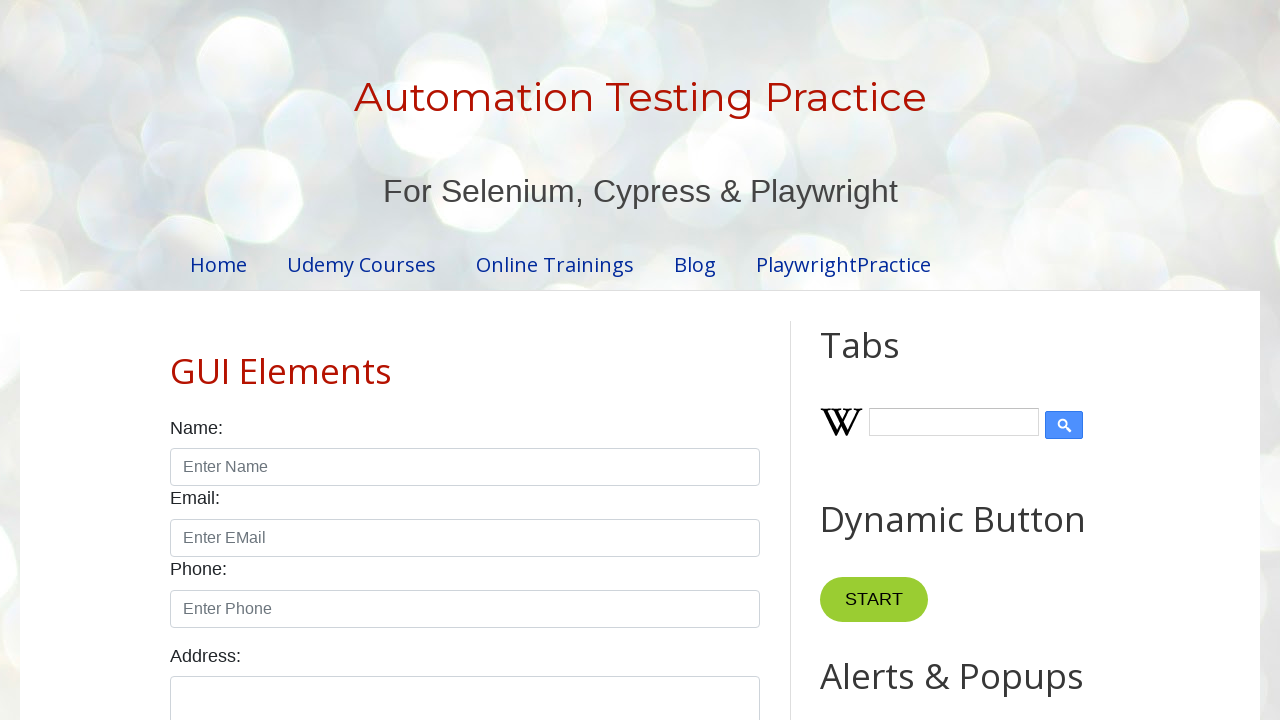

Cleared the first text field (field1) on xpath=//input[@id='field1']
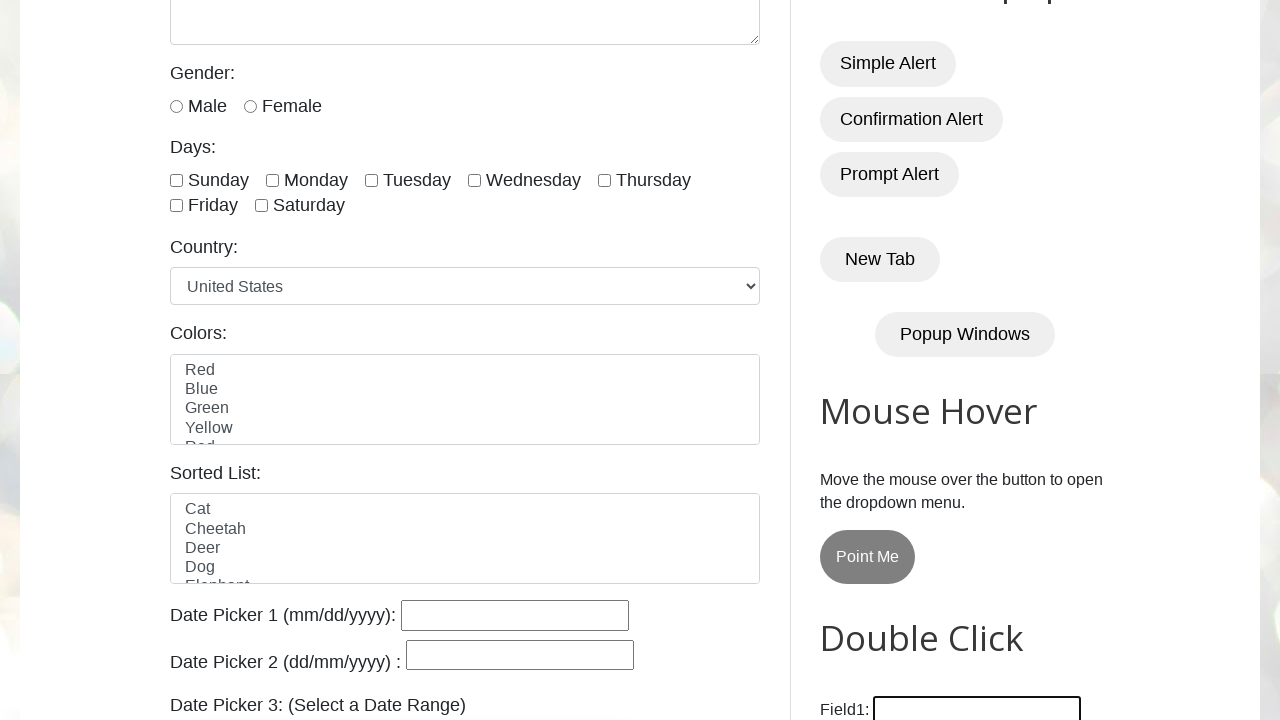

Filled field1 with 'Business' on //input[@id='field1']
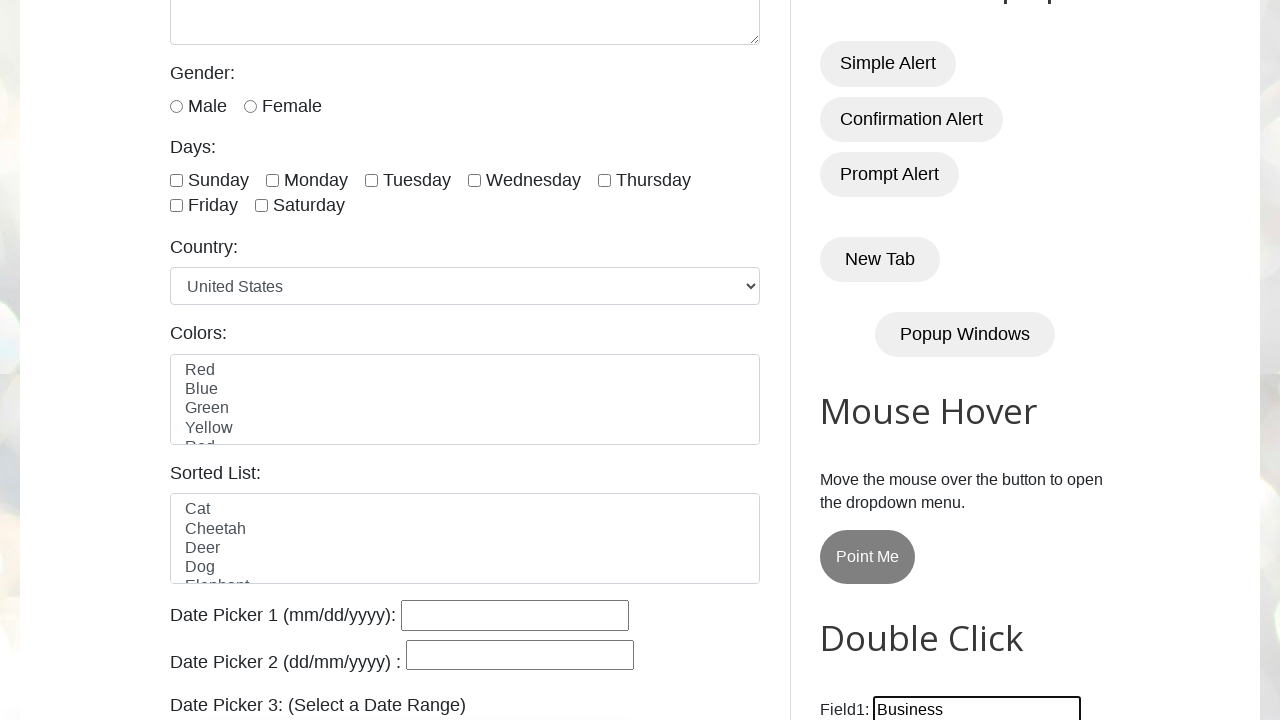

Double-clicked the Copy Text button at (885, 360) on xpath=//button[normalize-space()='Copy Text']
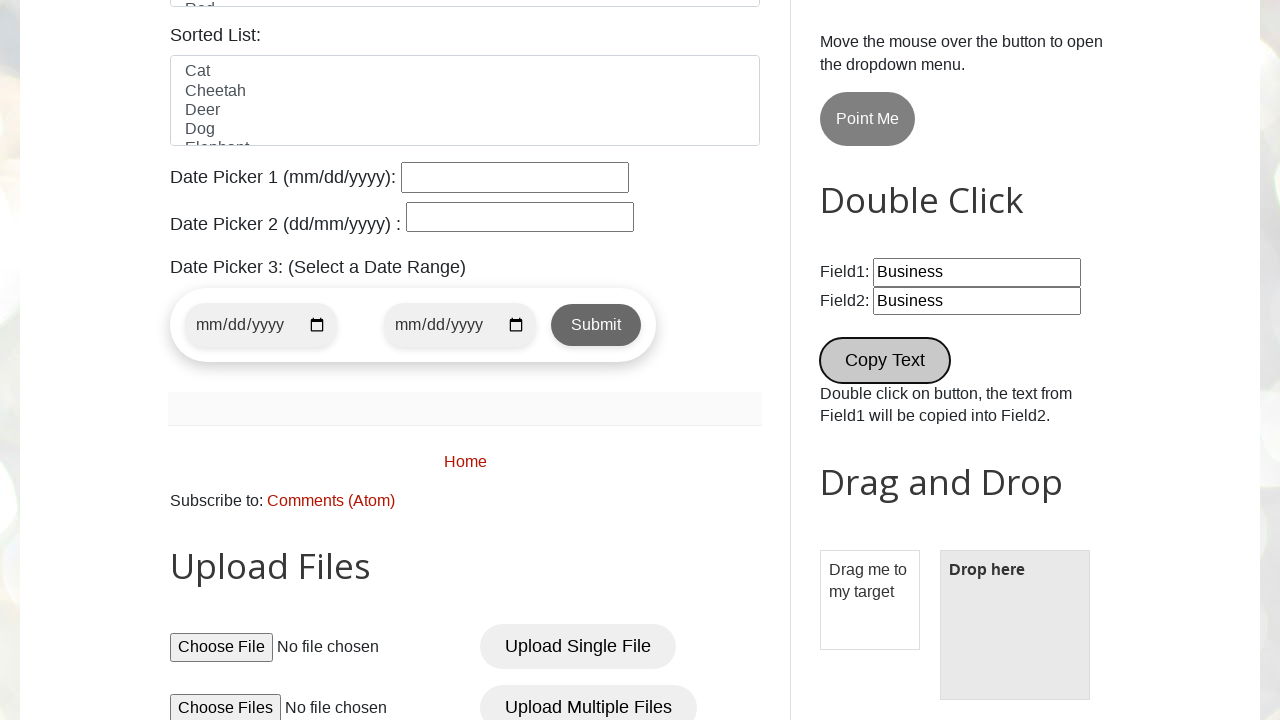

Retrieved text value from field2
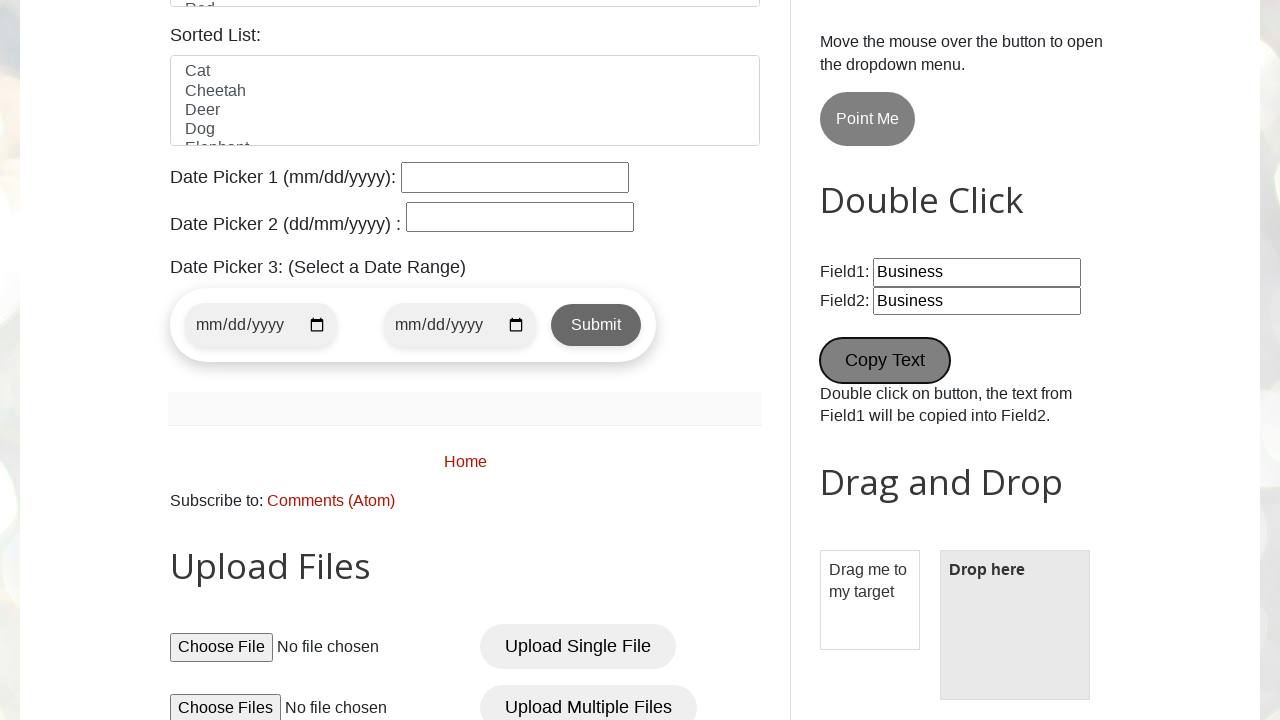

Verified that field2 contains 'Business' - text copy successful
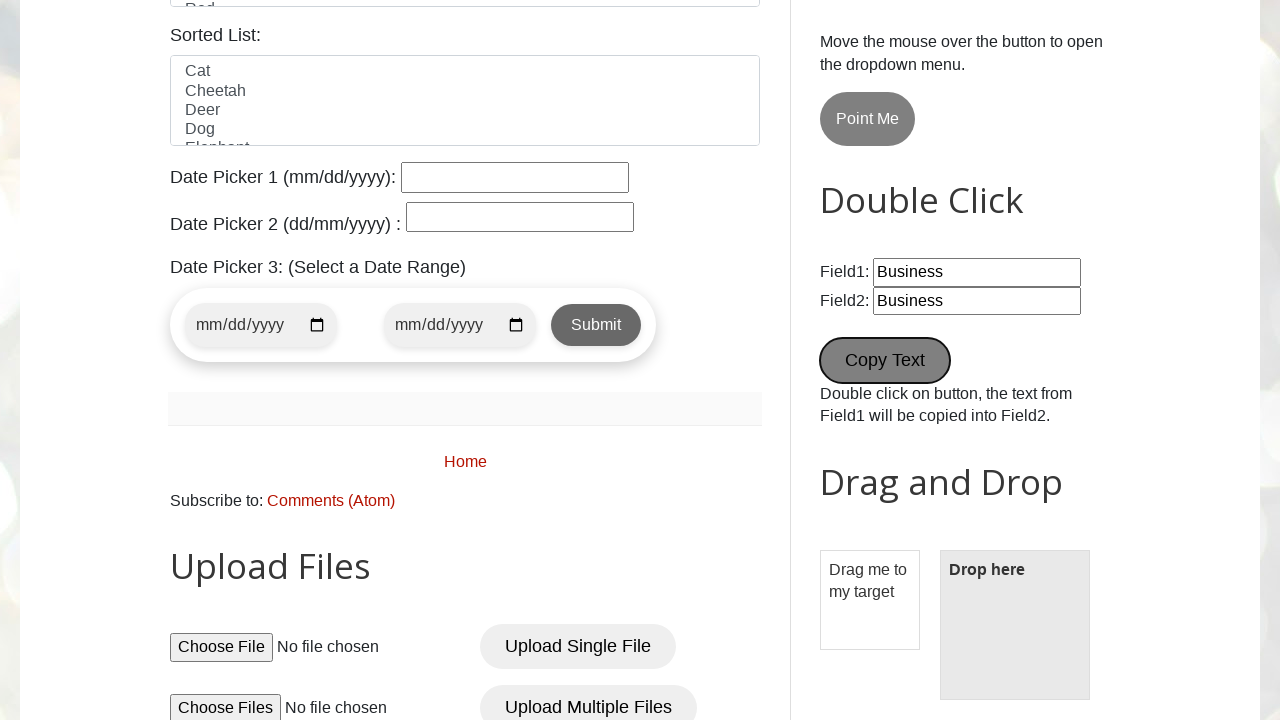

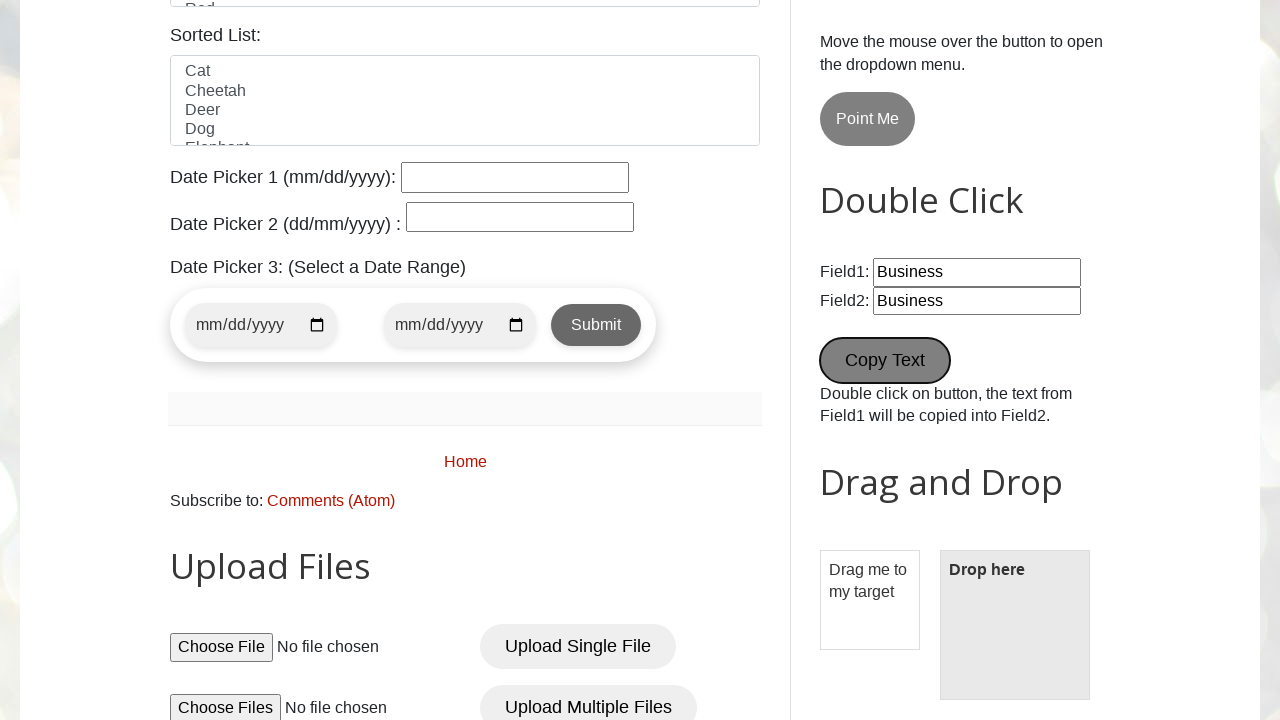